Navigates to a Hollister product page for an oversized Spider-Man graphic hoodie and waits for the page to load.

Starting URL: https://www.hollisterco.com/shop/ca/p/oversized-spider-man-graphic-hoodie-47815825?seq=01&categoryId=12635&faceout=model

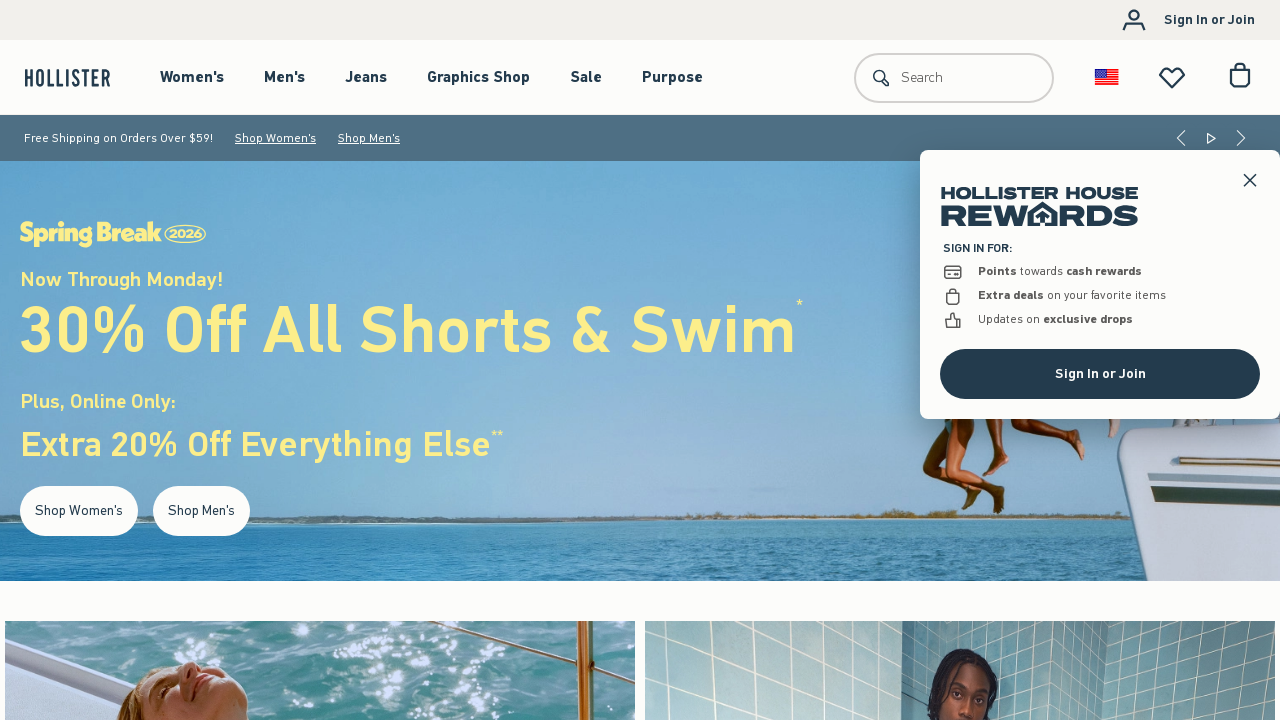

Navigated to Hollister oversized Spider-Man graphic hoodie product page
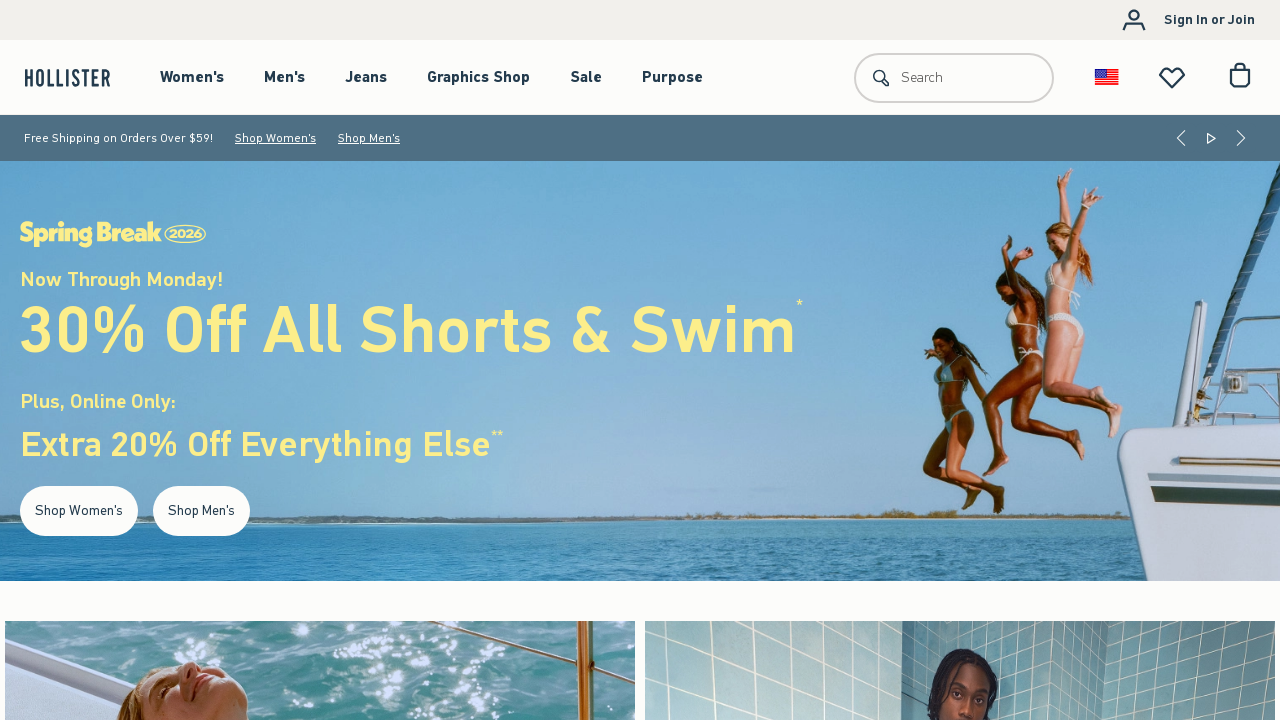

Waited for page DOM content to load
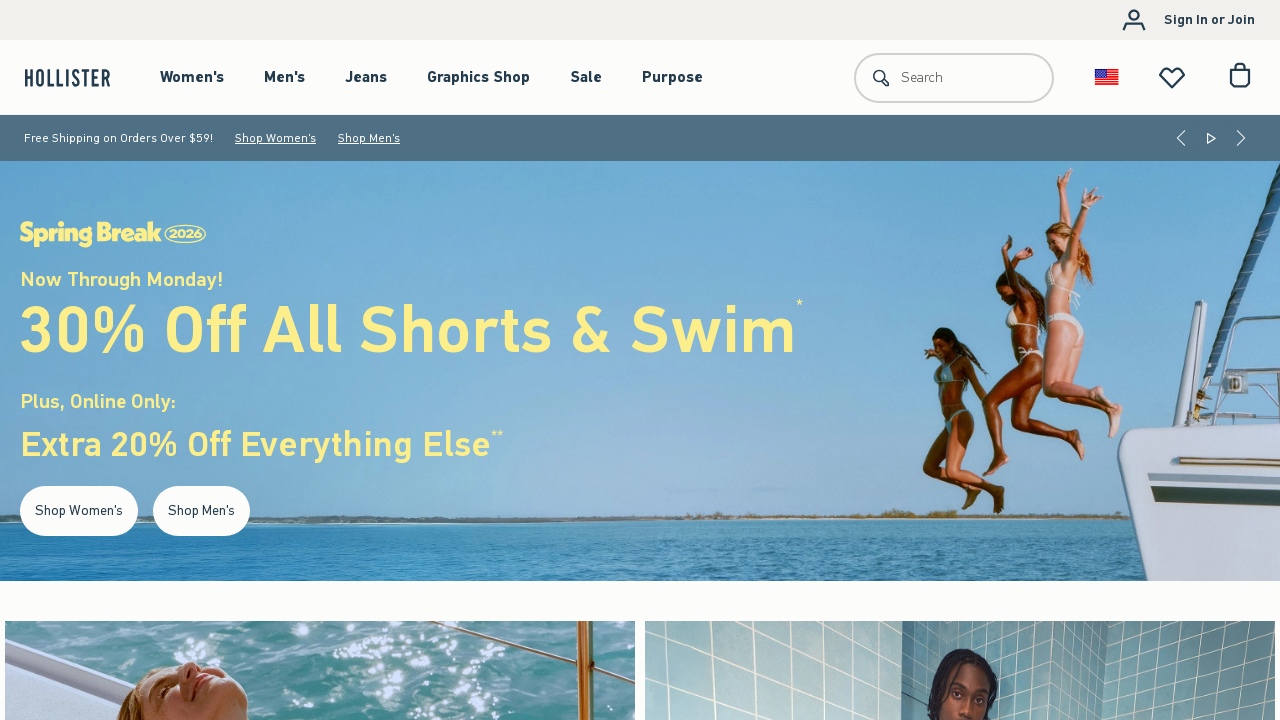

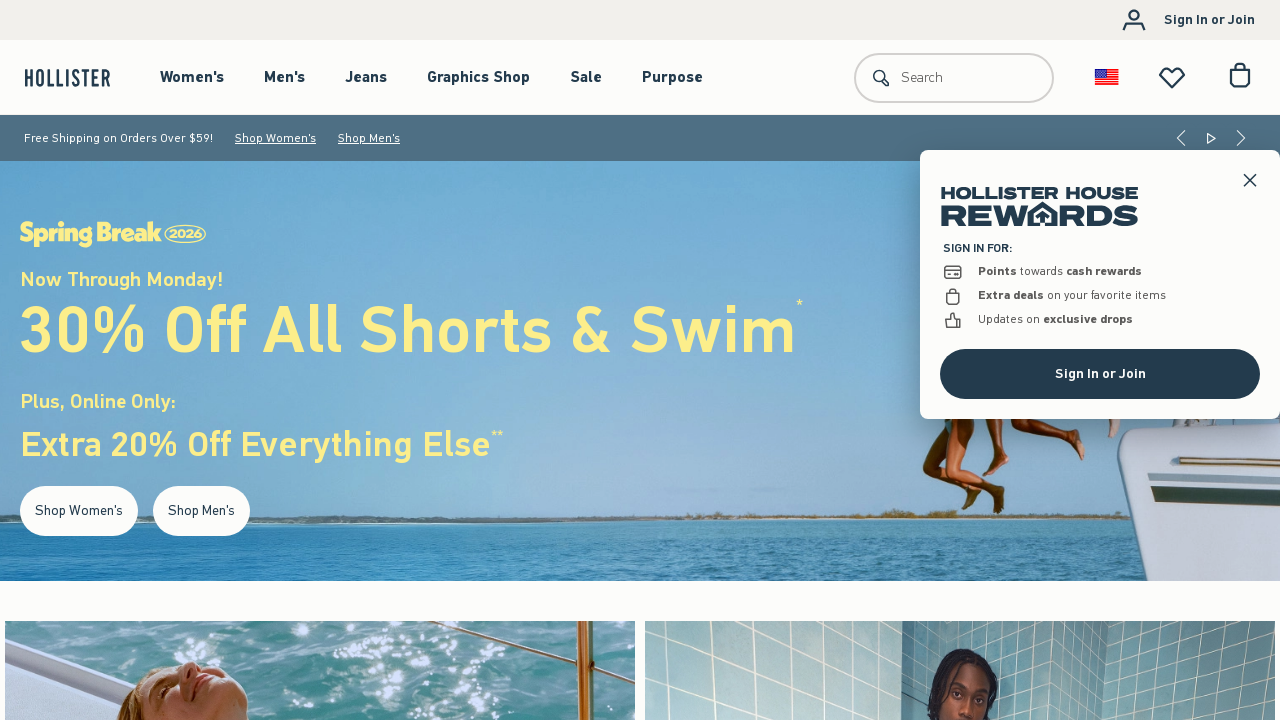